Tests browser window handling by clicking a button that opens a new tab, iterating through all window handles, printing titles, and closing the window with title "Selenium".

Starting URL: http://demo.automationtesting.in/Windows.html

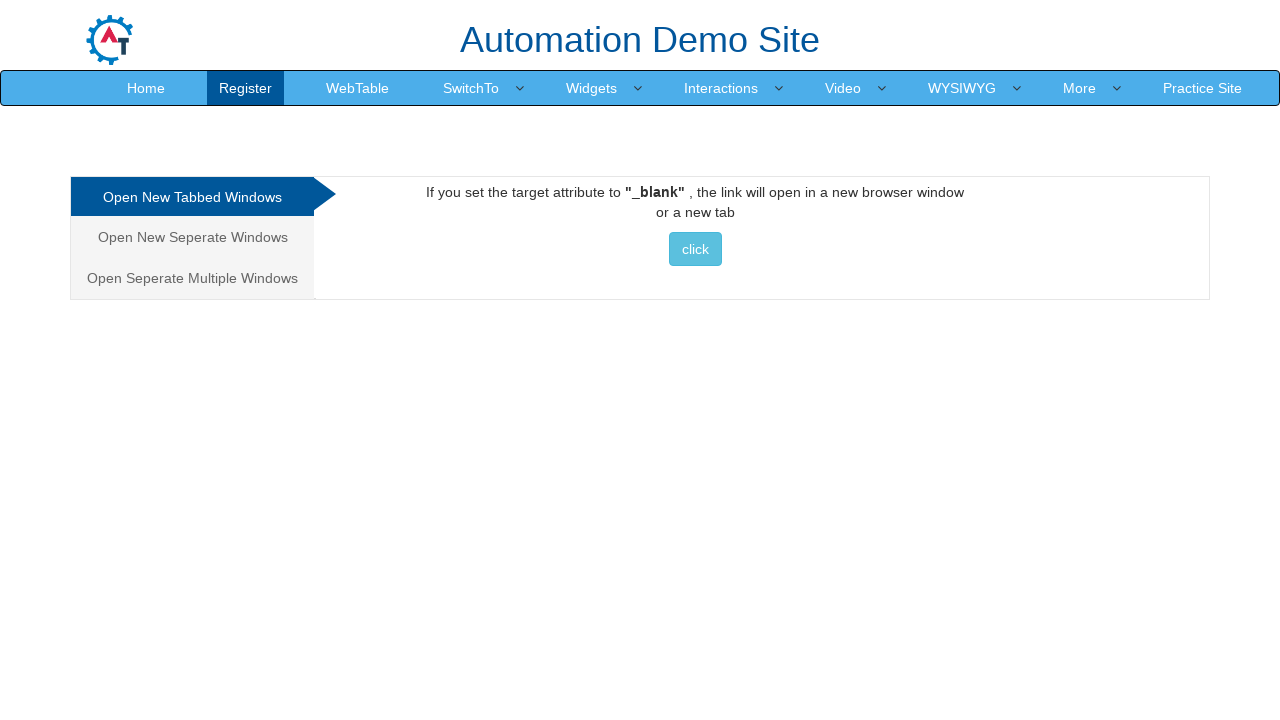

Clicked button to open new tab at (695, 249) on xpath=//*[@id='Tabbed']/a/button
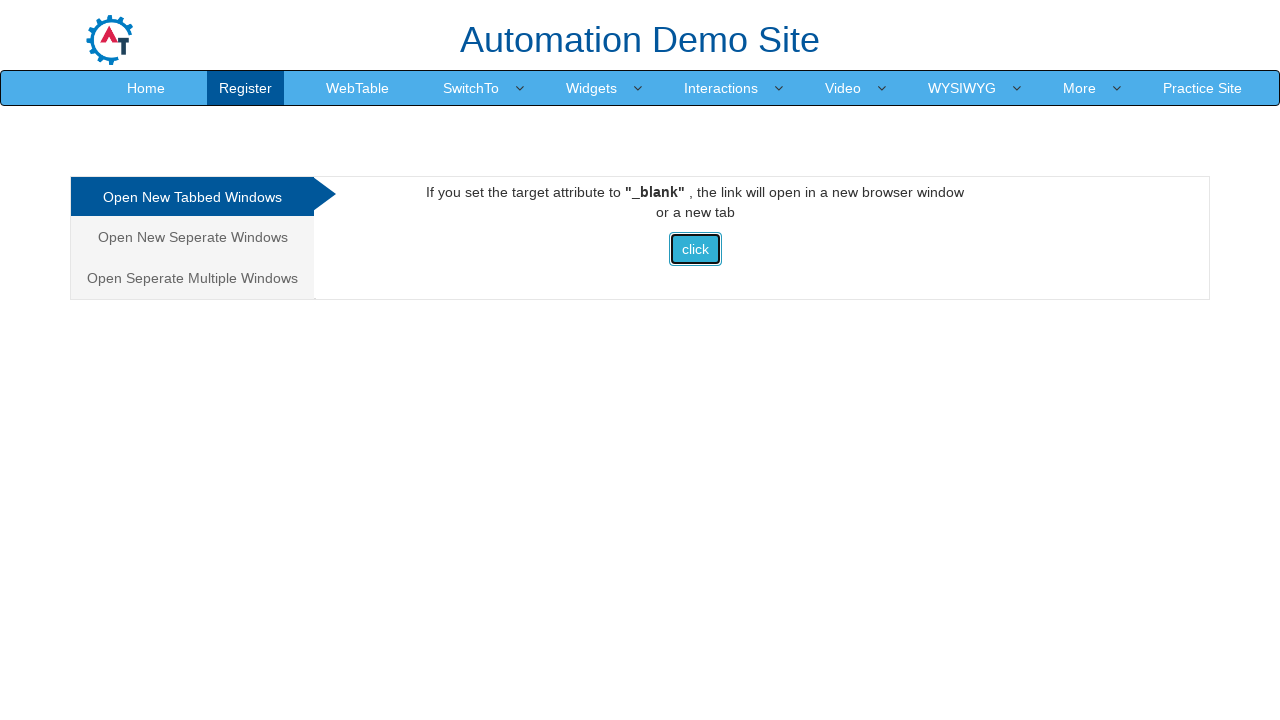

Waited for new tab to open
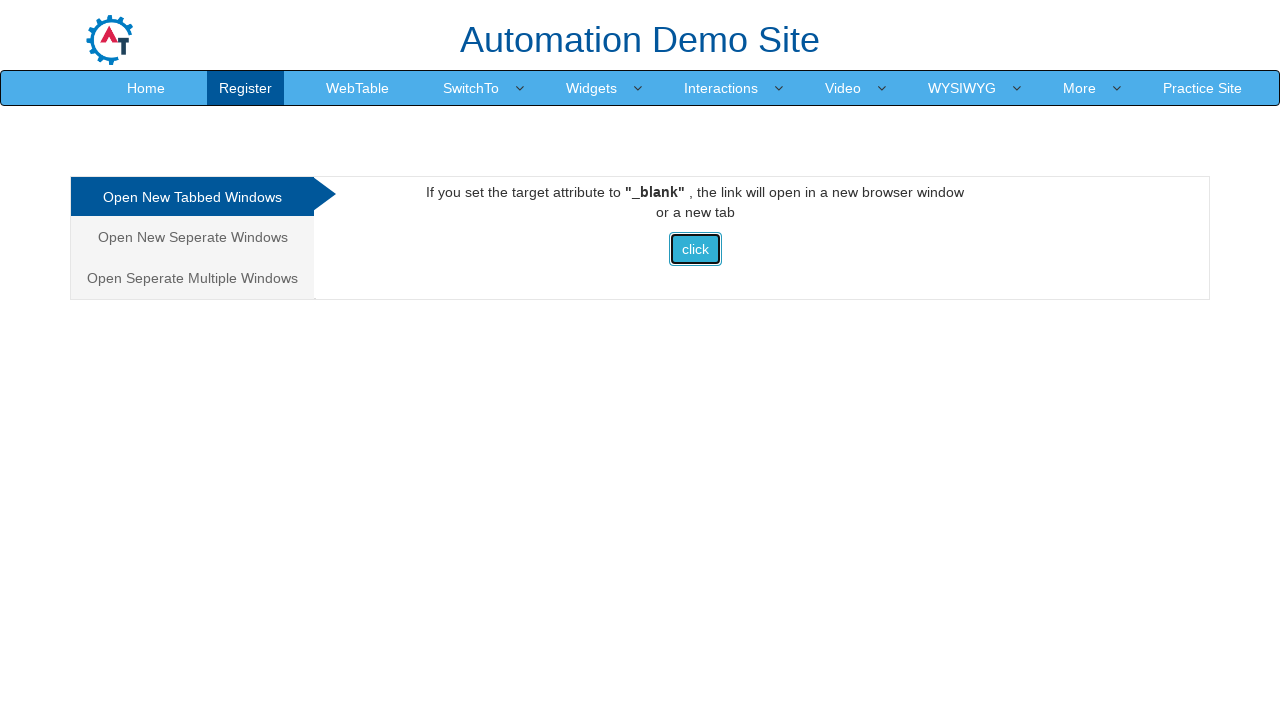

Retrieved all pages - total count: 2
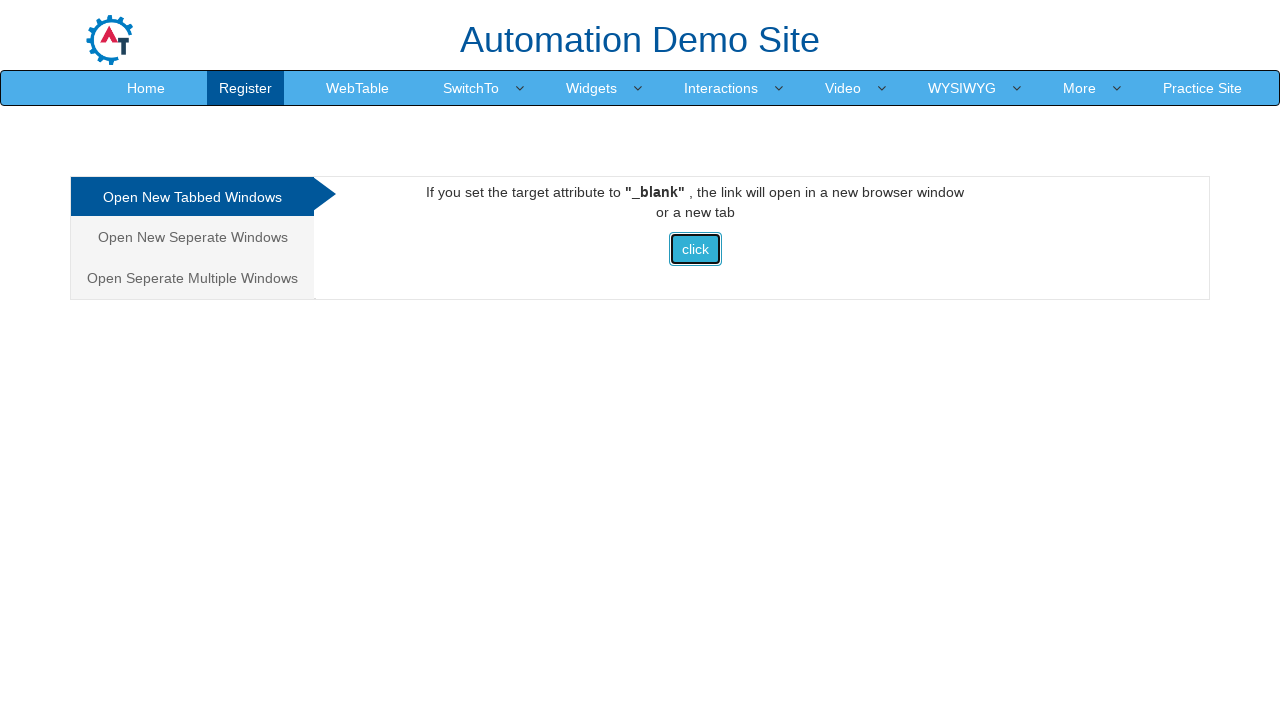

Printed page title: Frames & windows
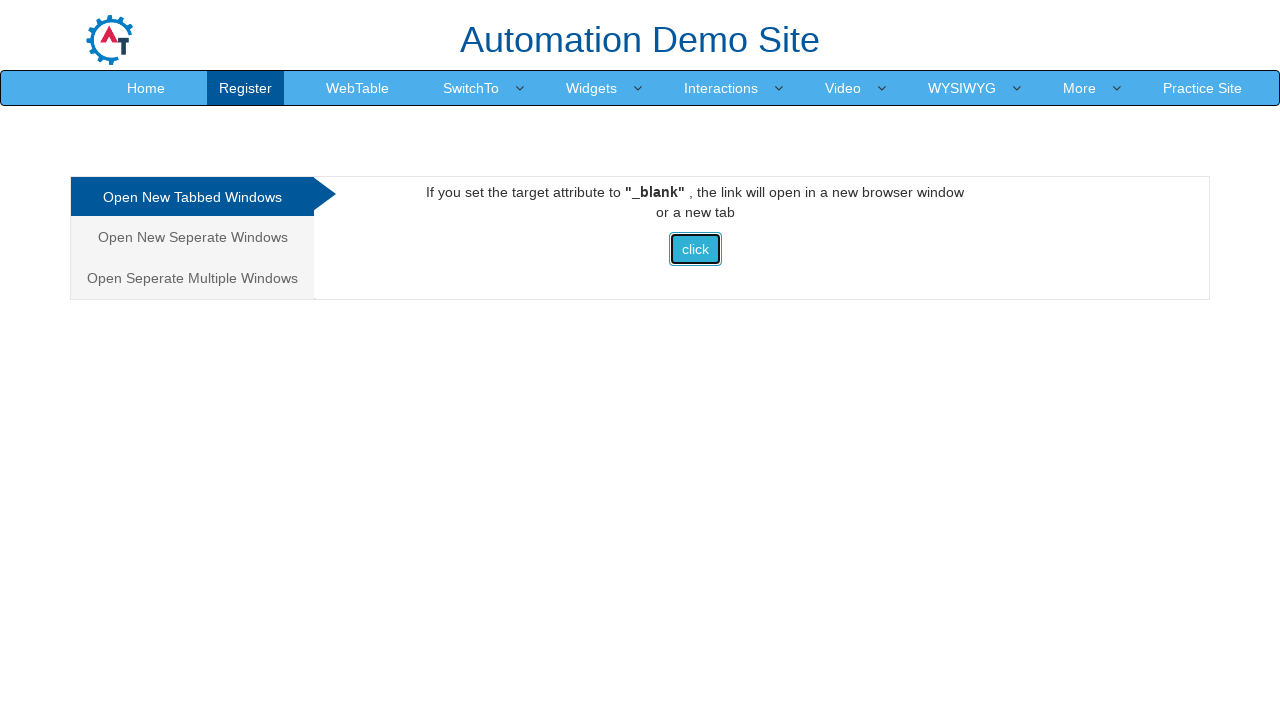

Printed page title: Selenium
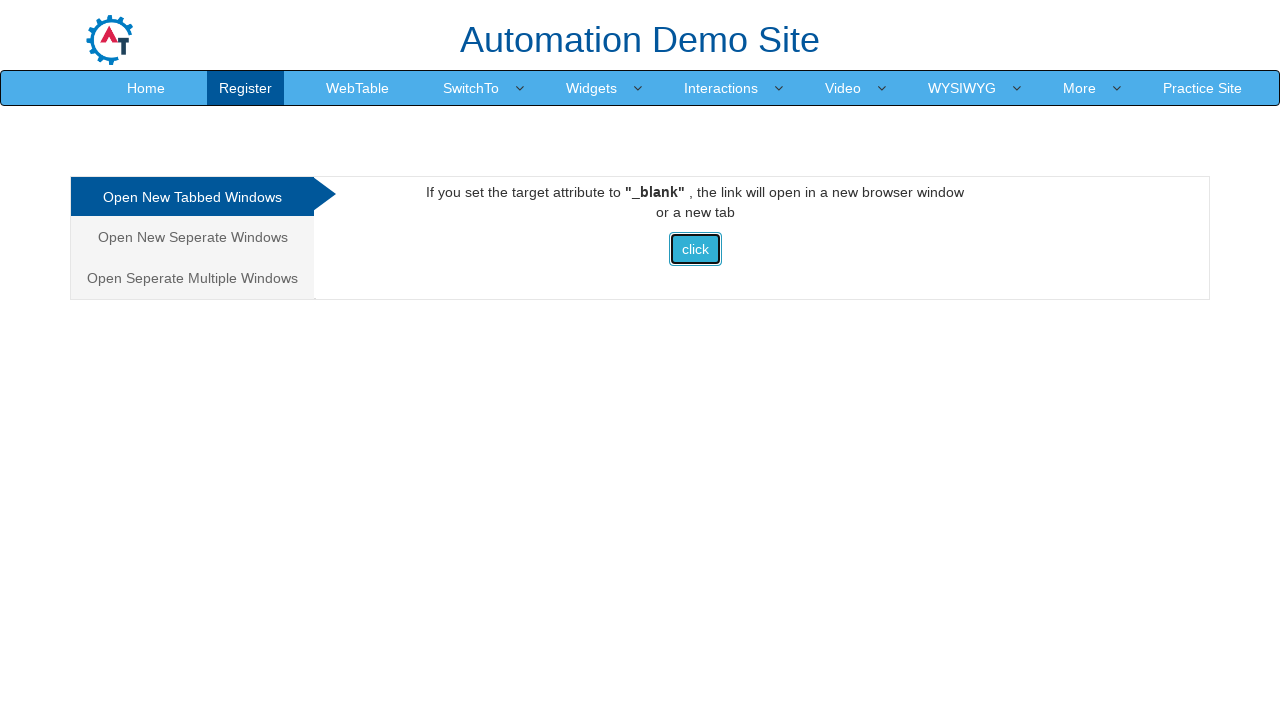

Closed page with title 'Selenium'
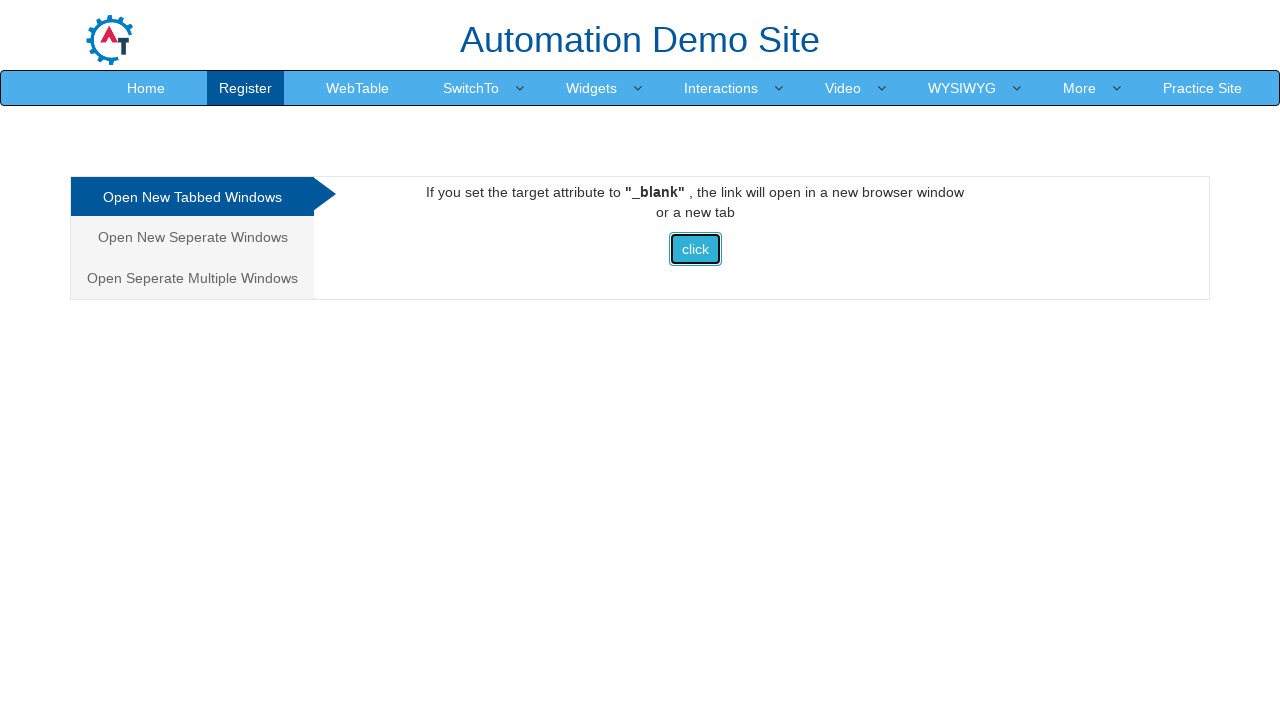

Waited to observe final result
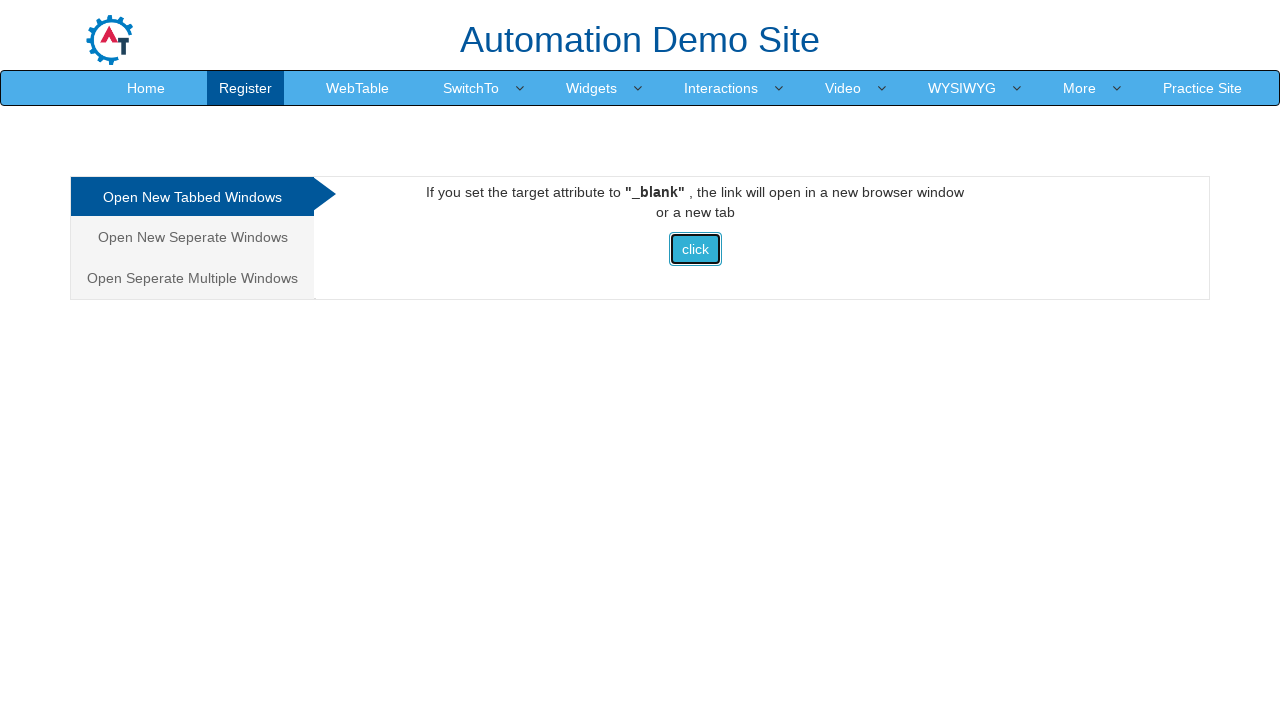

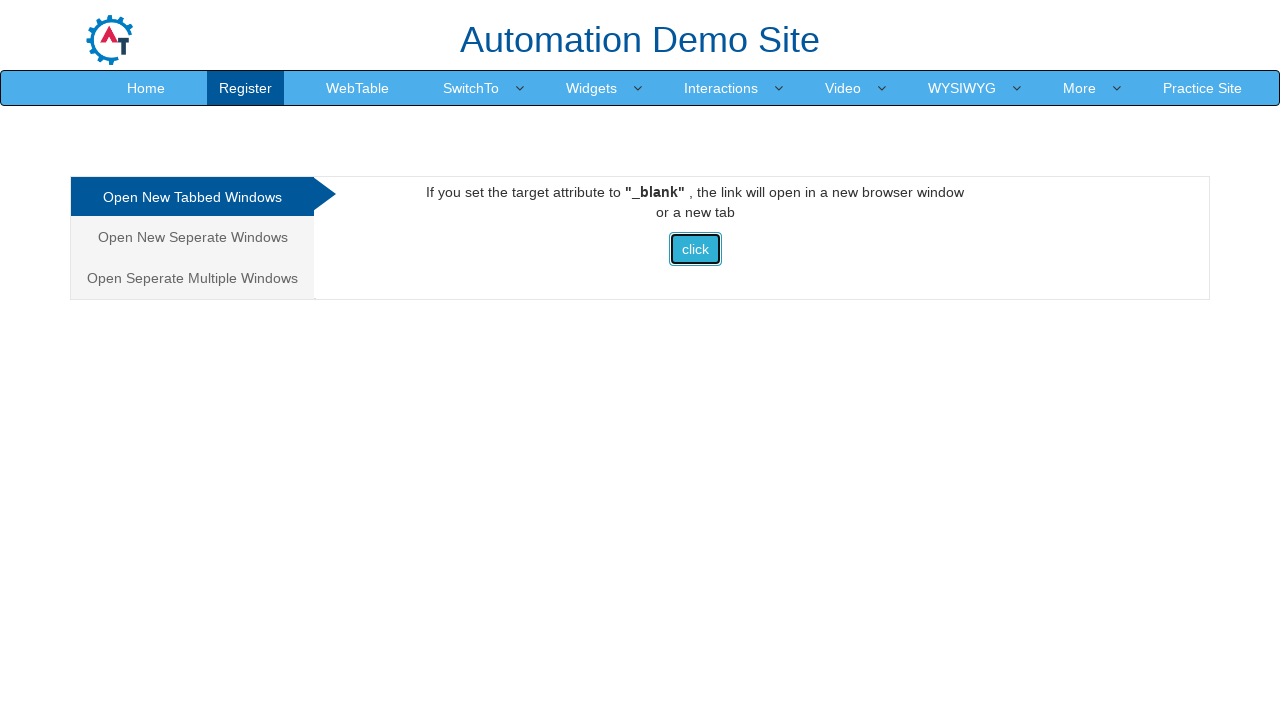